Tests page scrolling functionality by navigating to randomuser.me and scrolling the window down by 1000 pixels

Starting URL: https://randomuser.me/

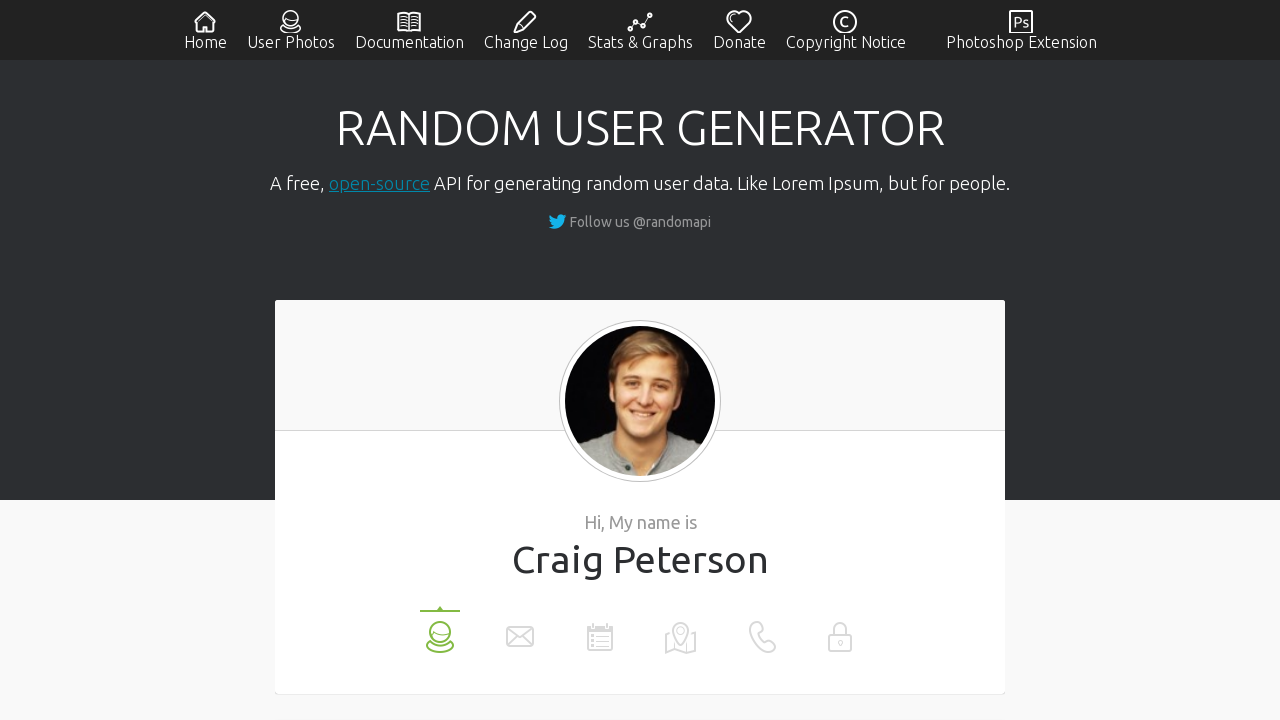

Navigated to https://randomuser.me/
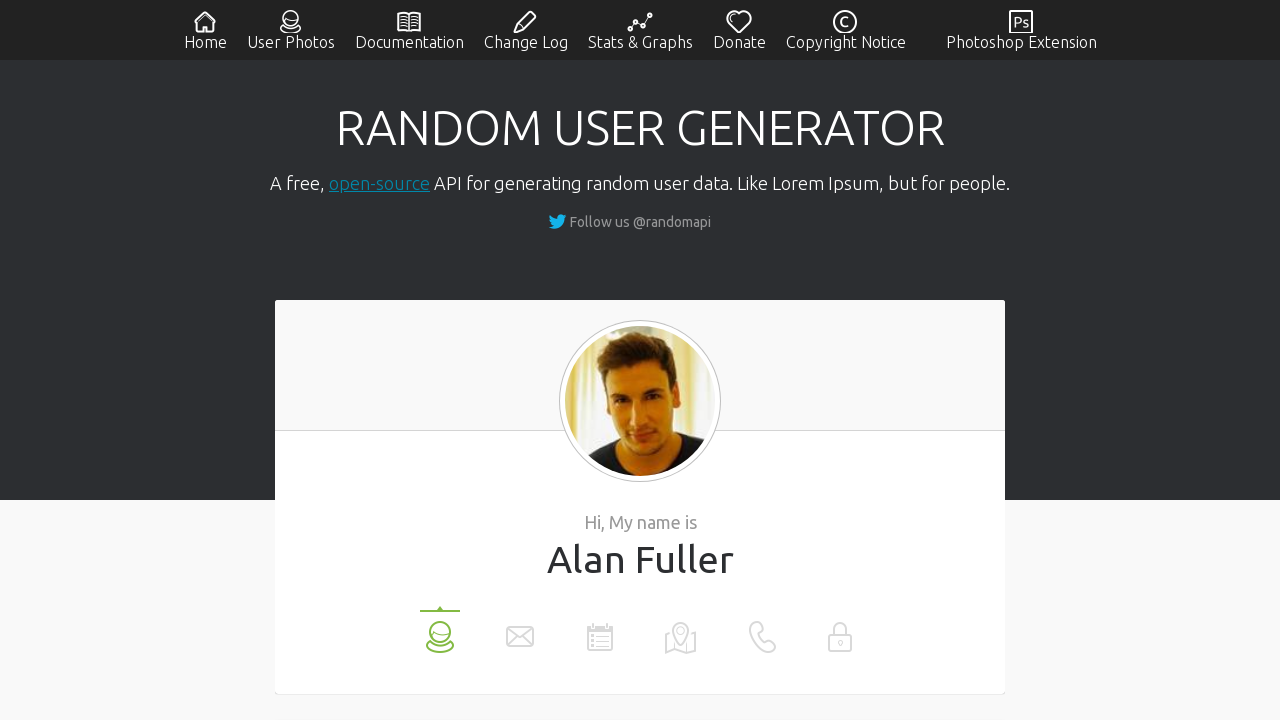

Scrolled window down by 1000 pixels vertically and 500 pixels horizontally
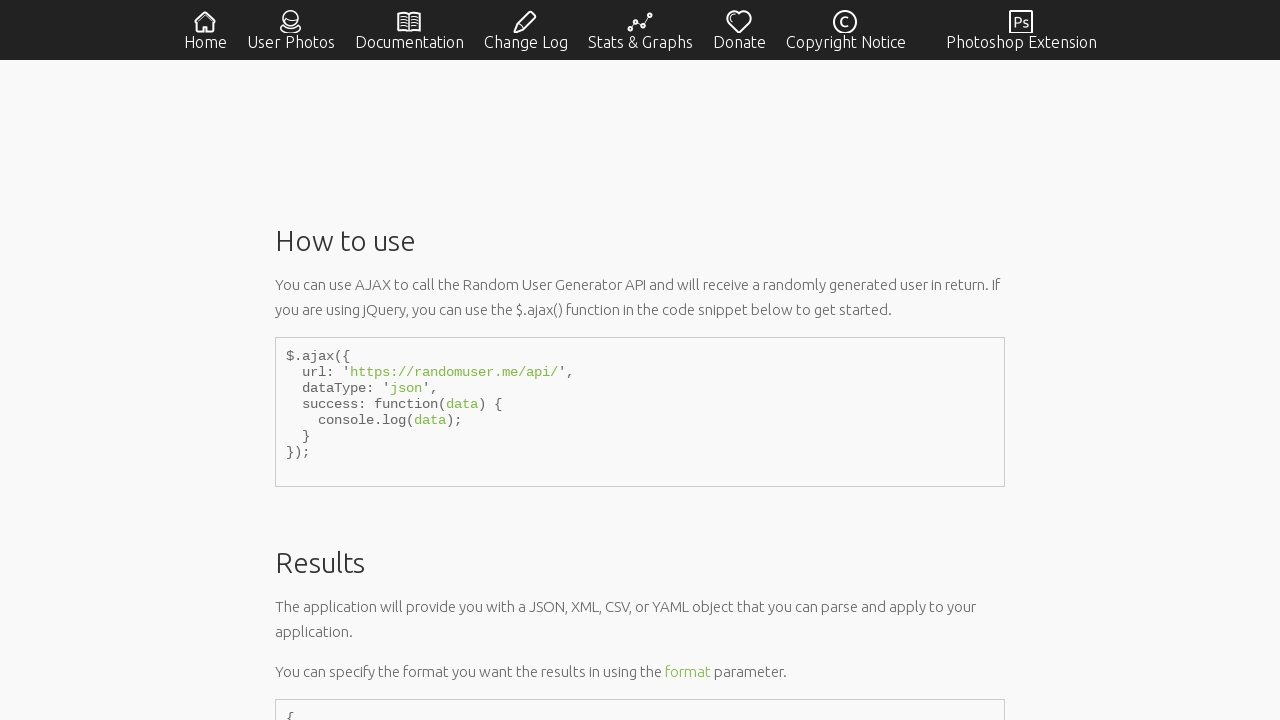

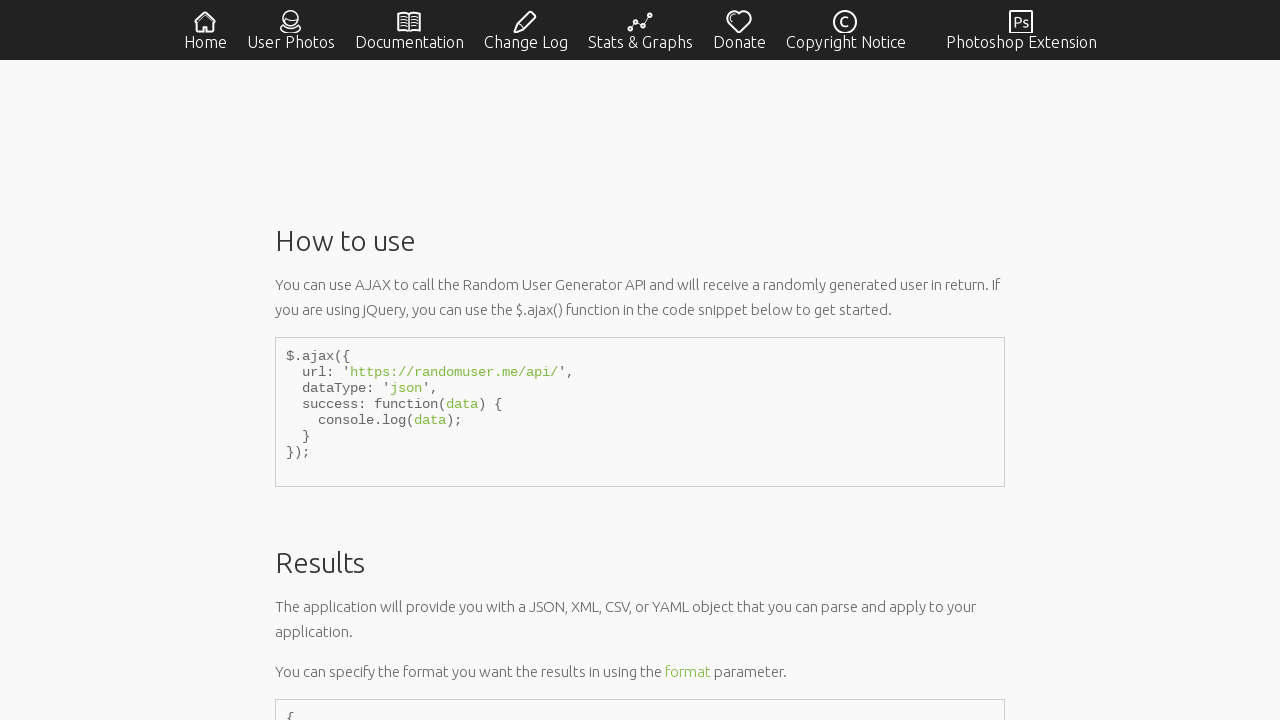